Tests editing a todo item by double-clicking, changing the text, and pressing Enter

Starting URL: https://demo.playwright.dev/todomvc

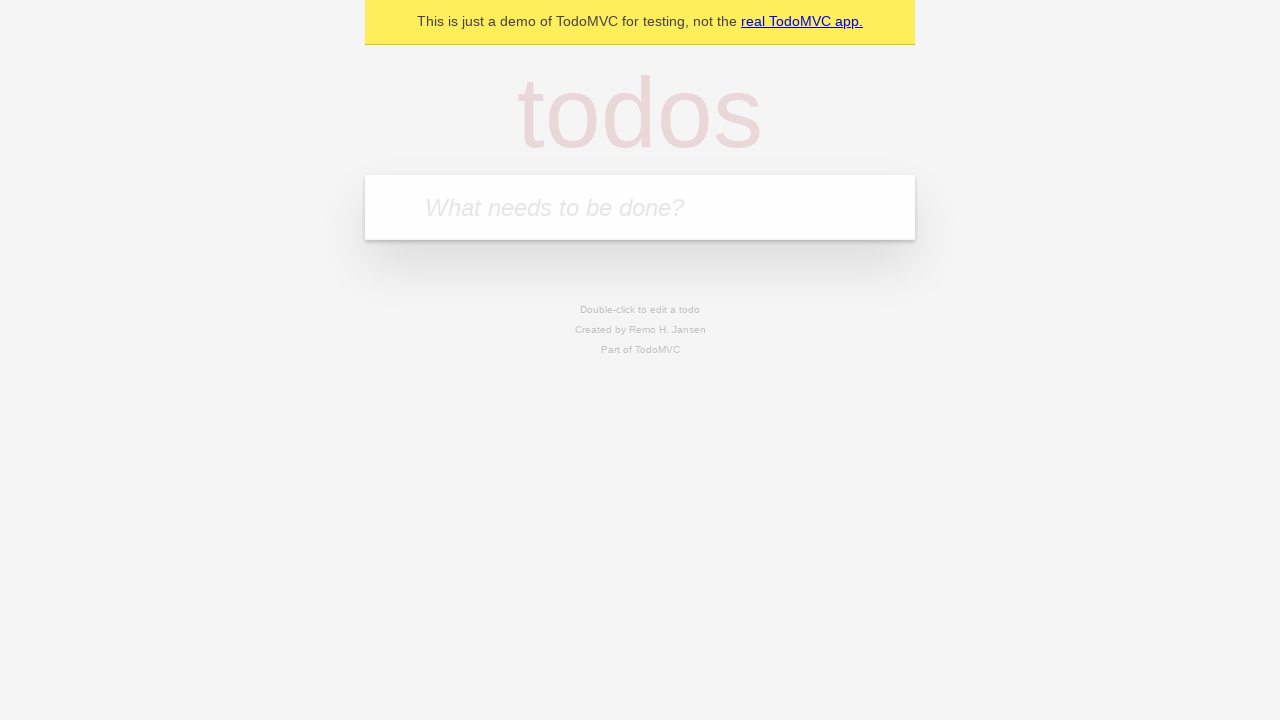

Filled new todo input with 'buy some cheese' on internal:attr=[placeholder="What needs to be done?"i]
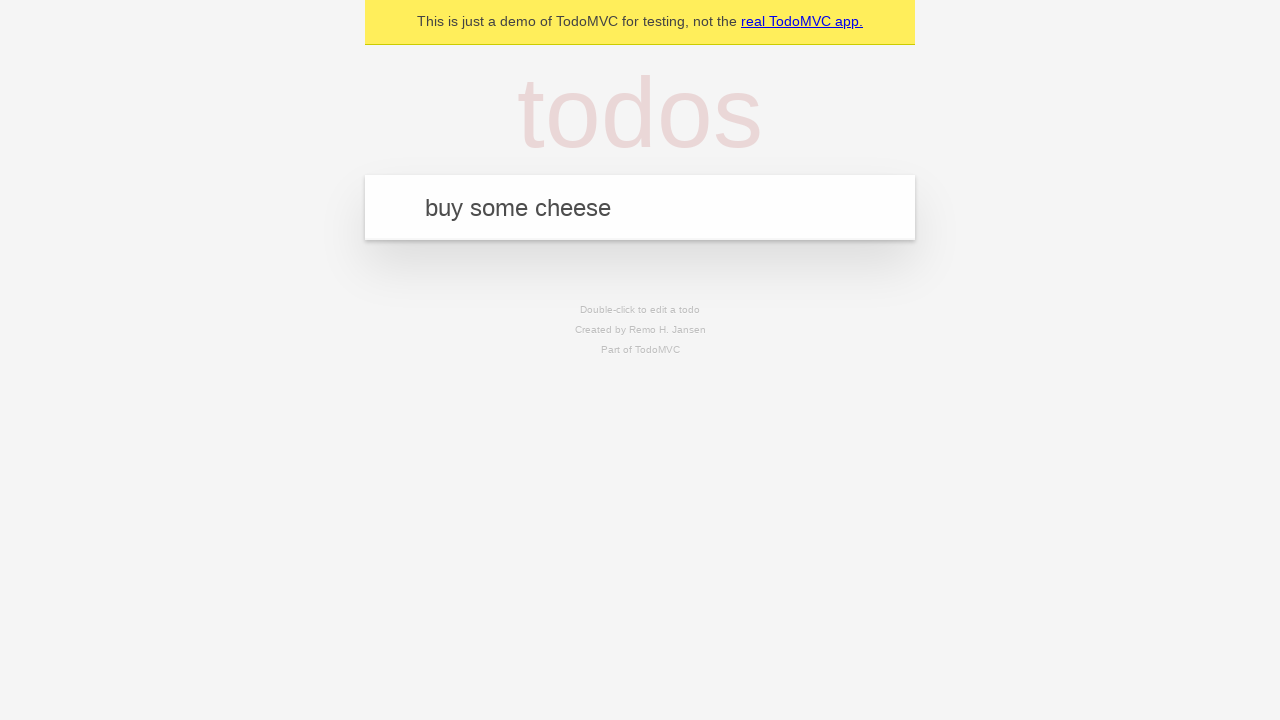

Pressed Enter to create first todo item on internal:attr=[placeholder="What needs to be done?"i]
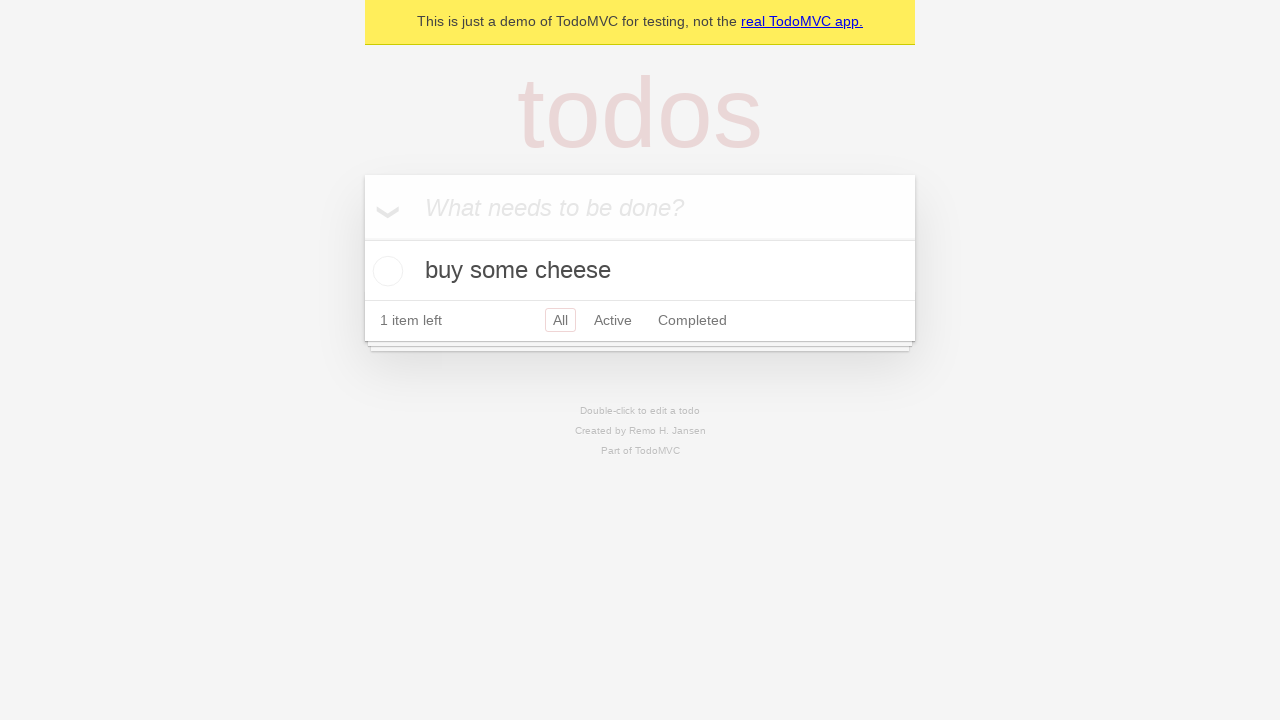

Filled new todo input with 'feed the cat' on internal:attr=[placeholder="What needs to be done?"i]
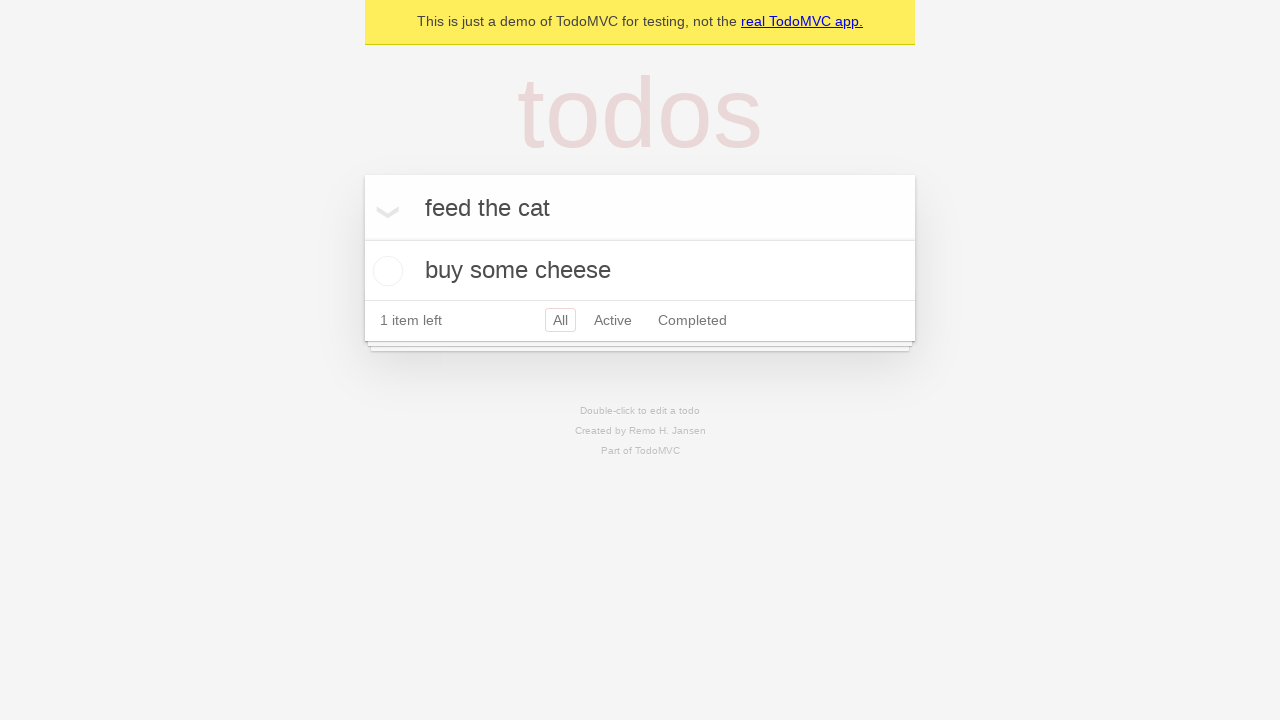

Pressed Enter to create second todo item on internal:attr=[placeholder="What needs to be done?"i]
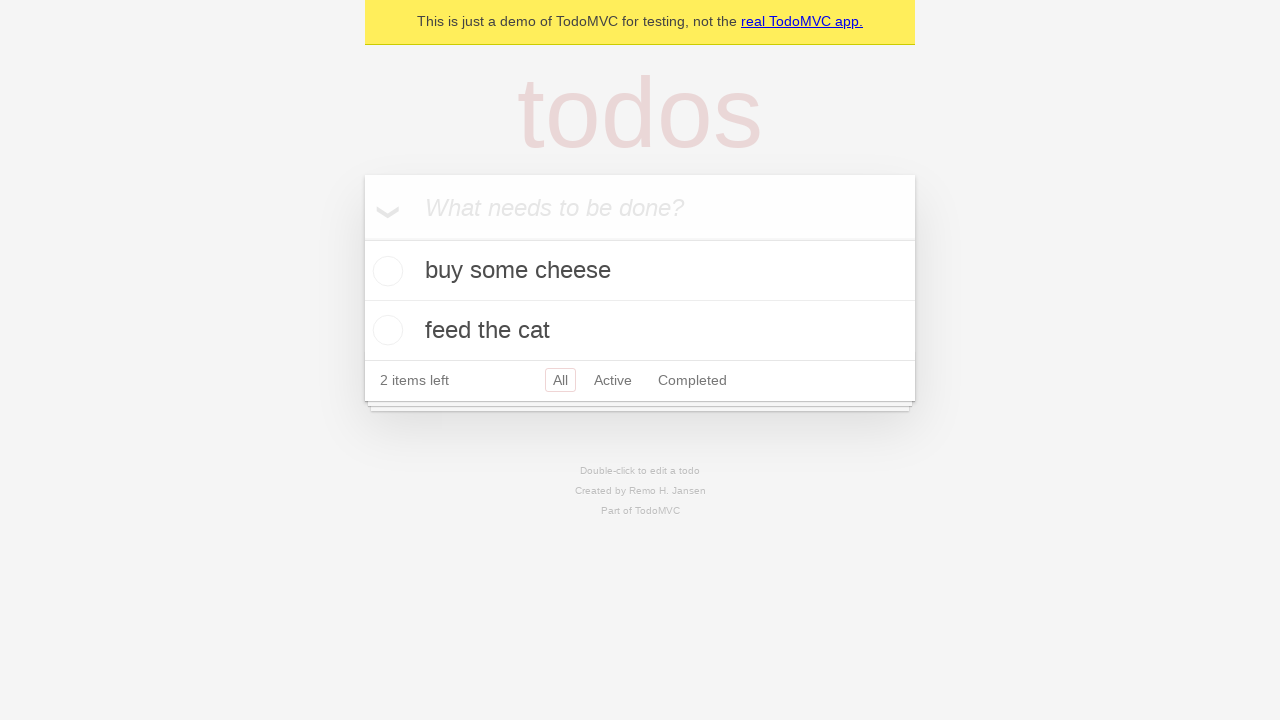

Filled new todo input with 'book a doctors appointment' on internal:attr=[placeholder="What needs to be done?"i]
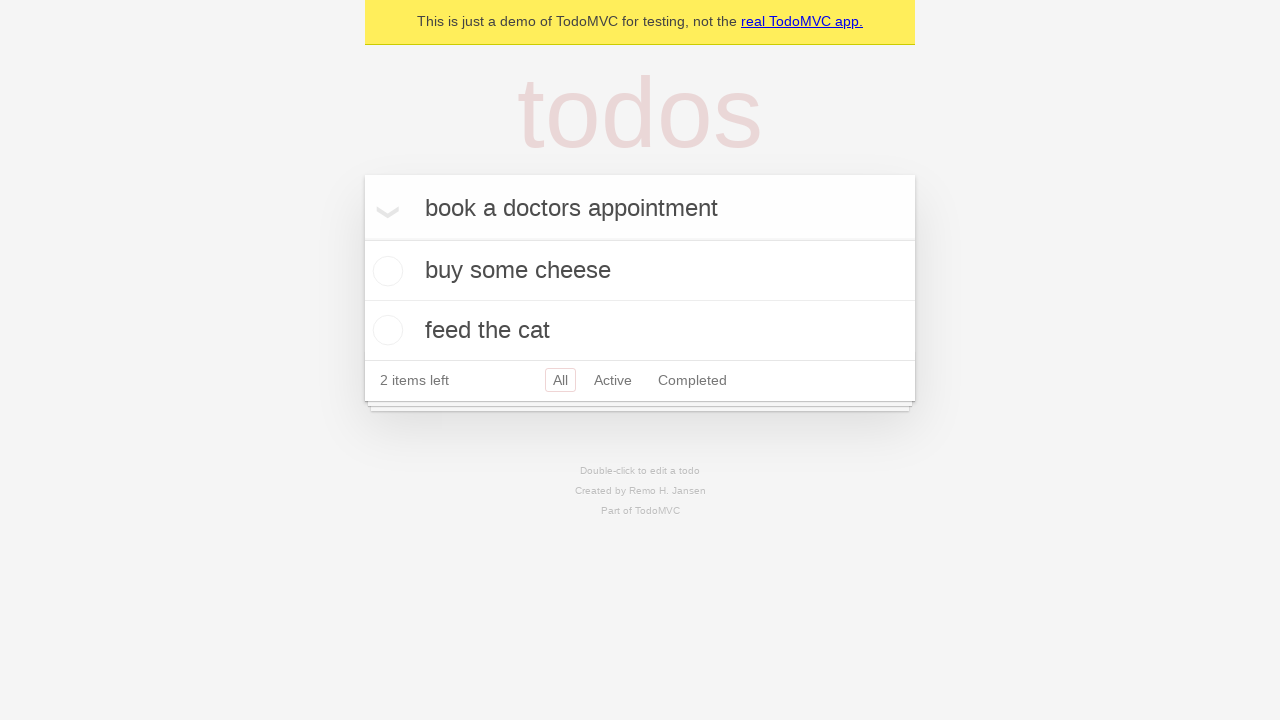

Pressed Enter to create third todo item on internal:attr=[placeholder="What needs to be done?"i]
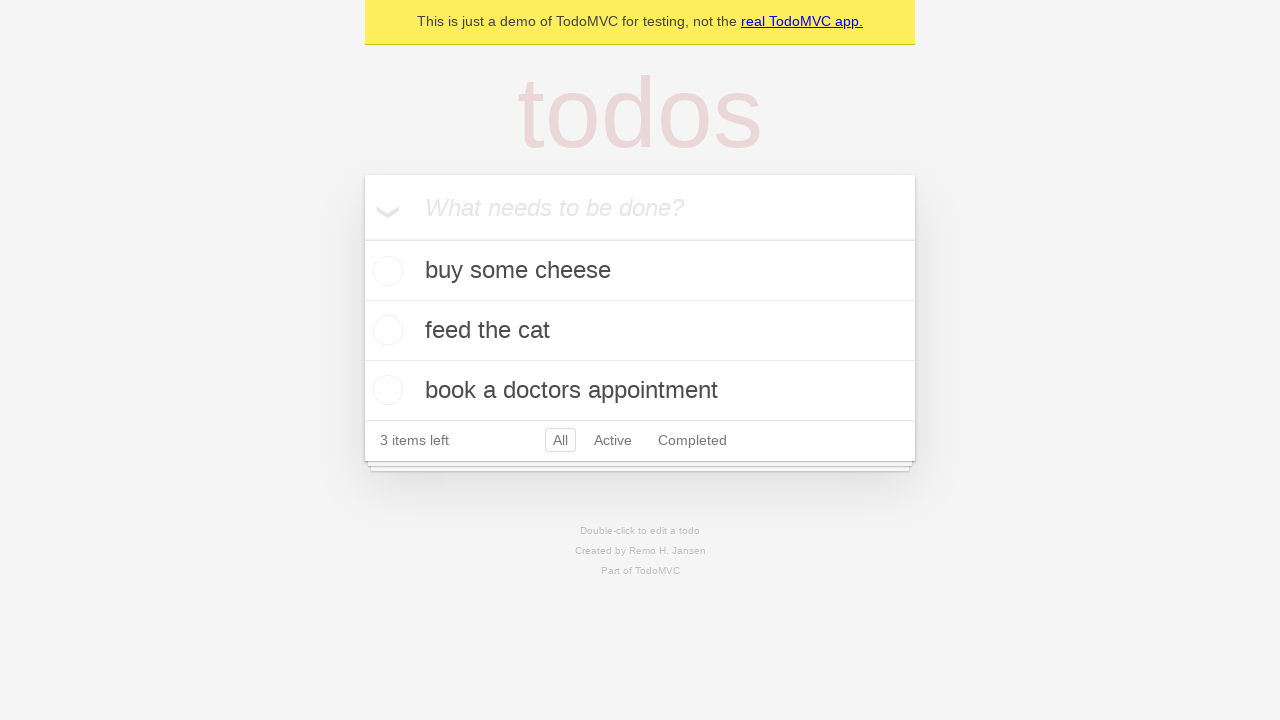

Double-clicked second todo item to enter edit mode at (640, 331) on internal:testid=[data-testid="todo-item"s] >> nth=1
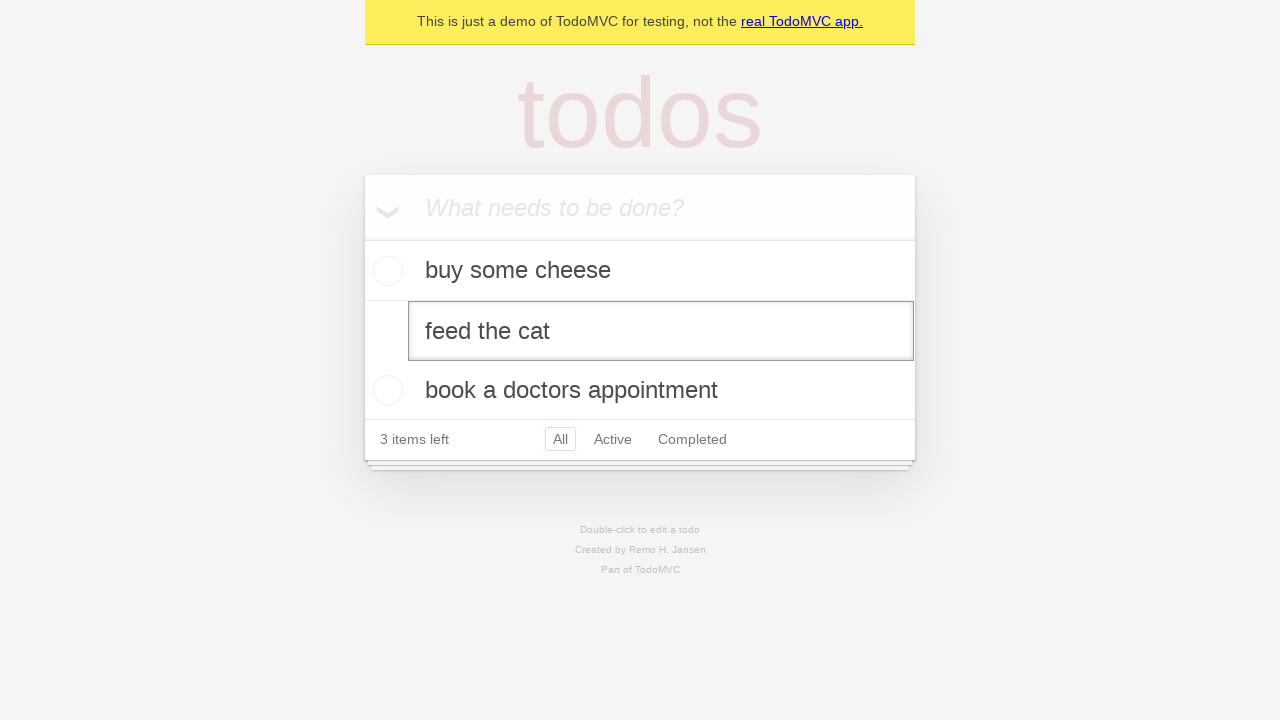

Changed todo text to 'buy some sausages' on internal:testid=[data-testid="todo-item"s] >> nth=1 >> internal:role=textbox[nam
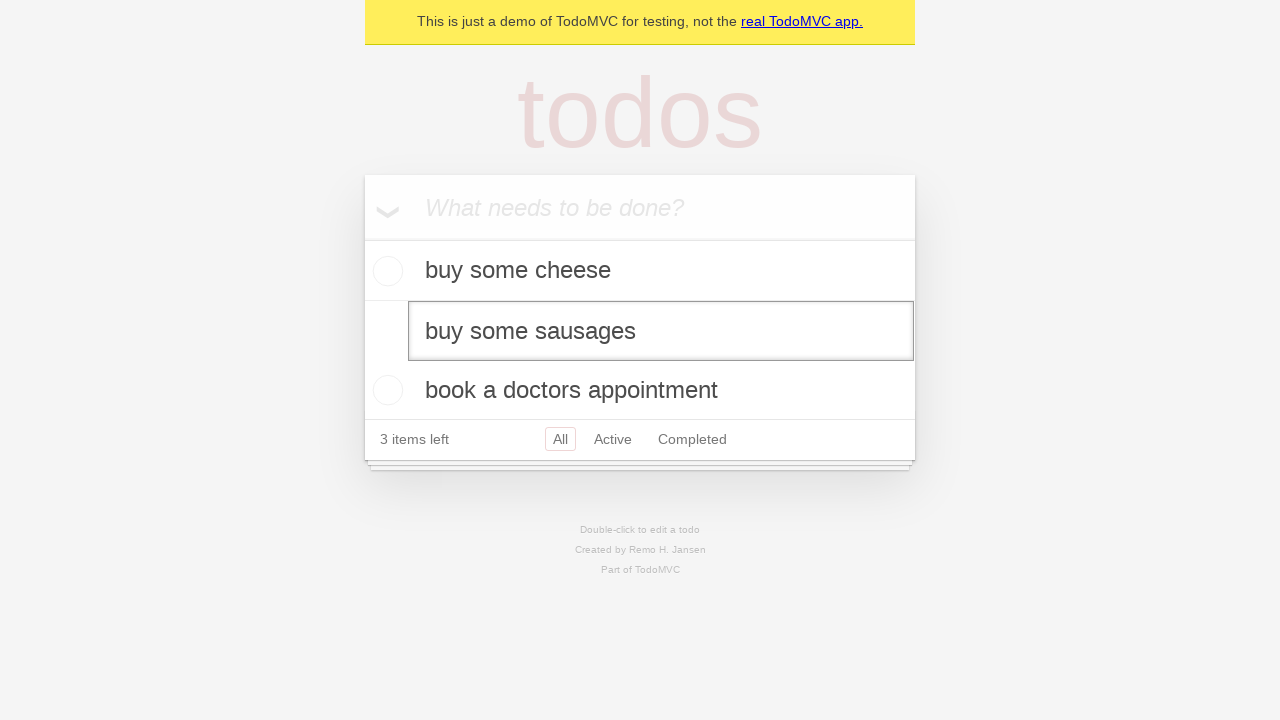

Pressed Enter to confirm todo item edit on internal:testid=[data-testid="todo-item"s] >> nth=1 >> internal:role=textbox[nam
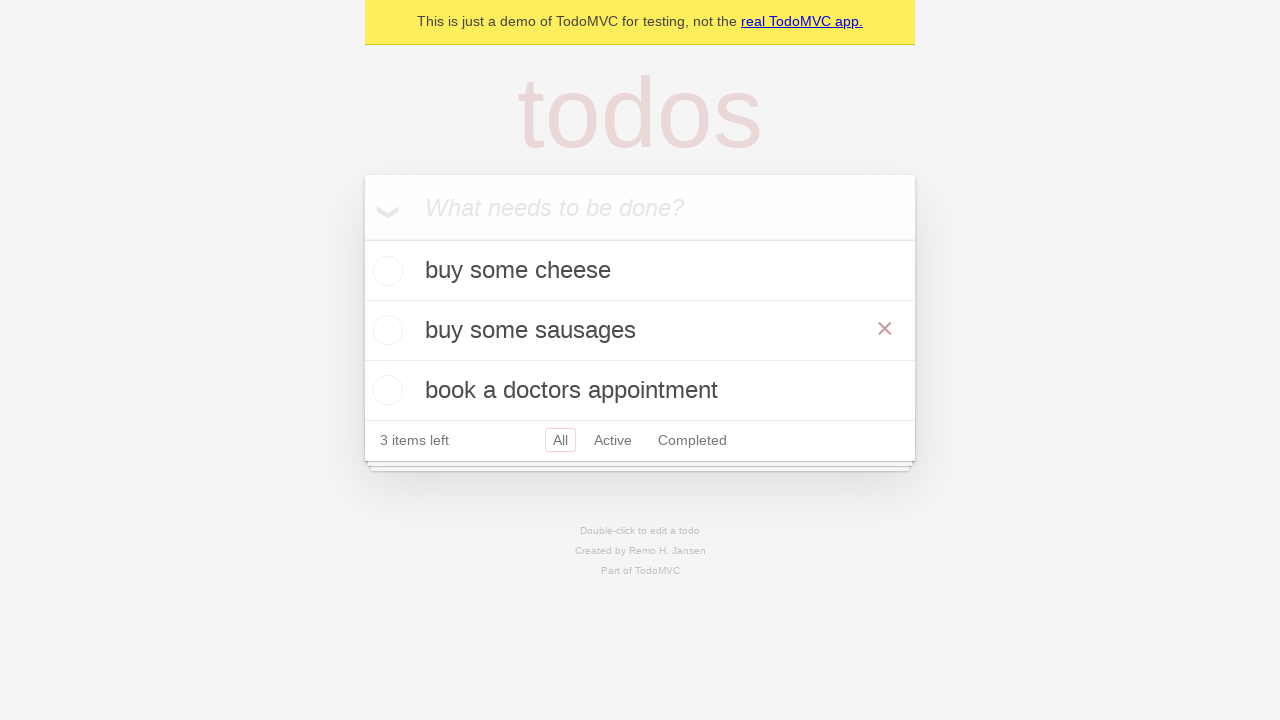

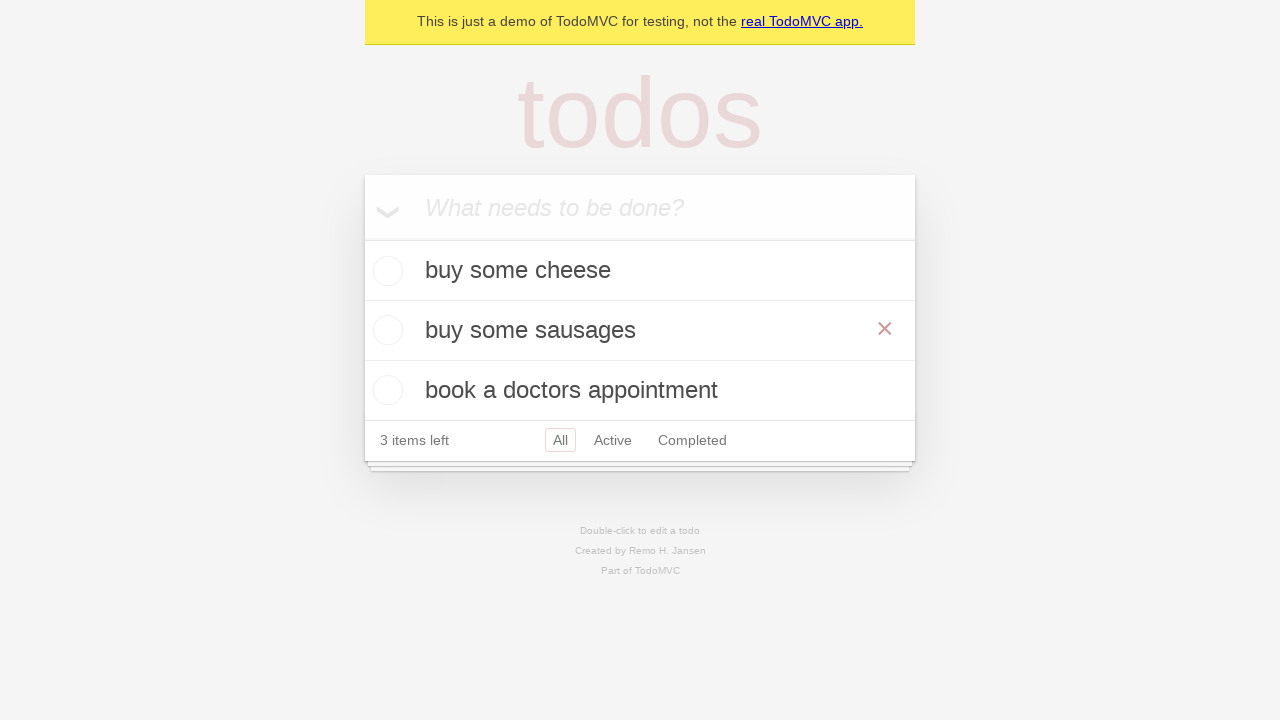